Tests alert interaction functionality by triggering a prompt alert, entering text, dismissing it, and verifying the cancellation message

Starting URL: http://leafground.com/alert.xhtml

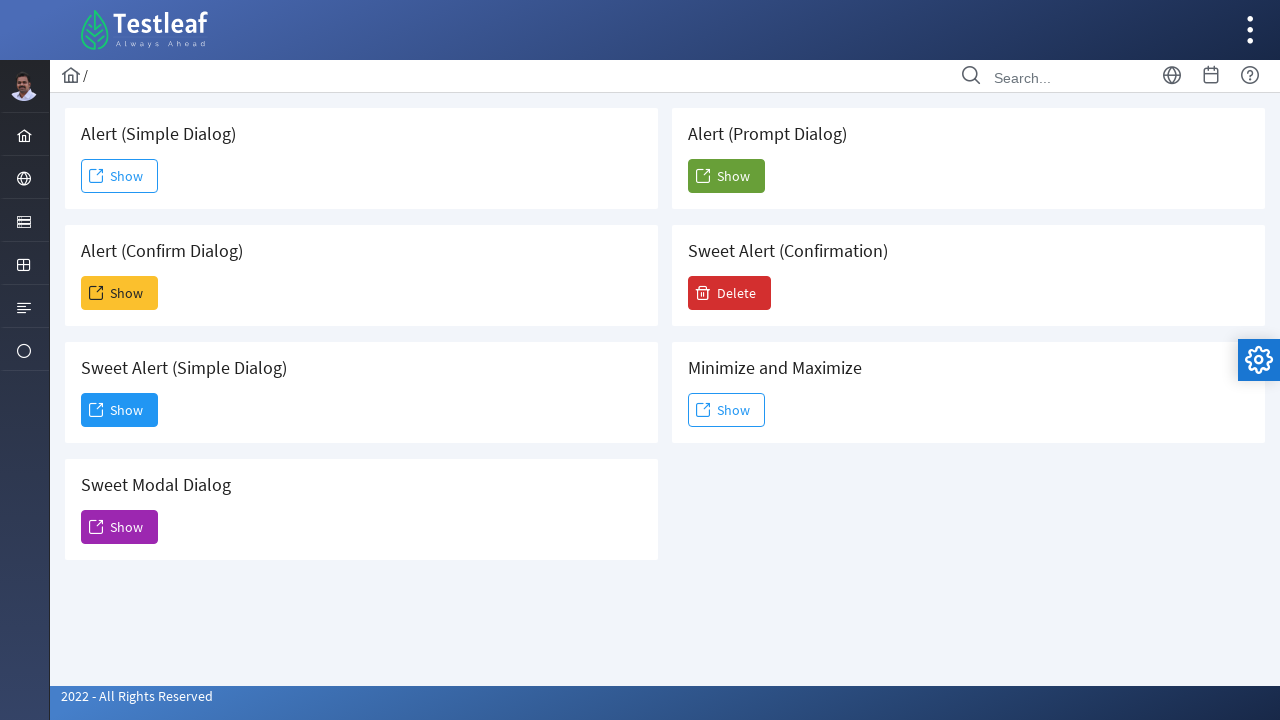

Clicked 'Show' button to trigger prompt alert at (726, 176) on xpath=(//span[(text()='Show')])[5]
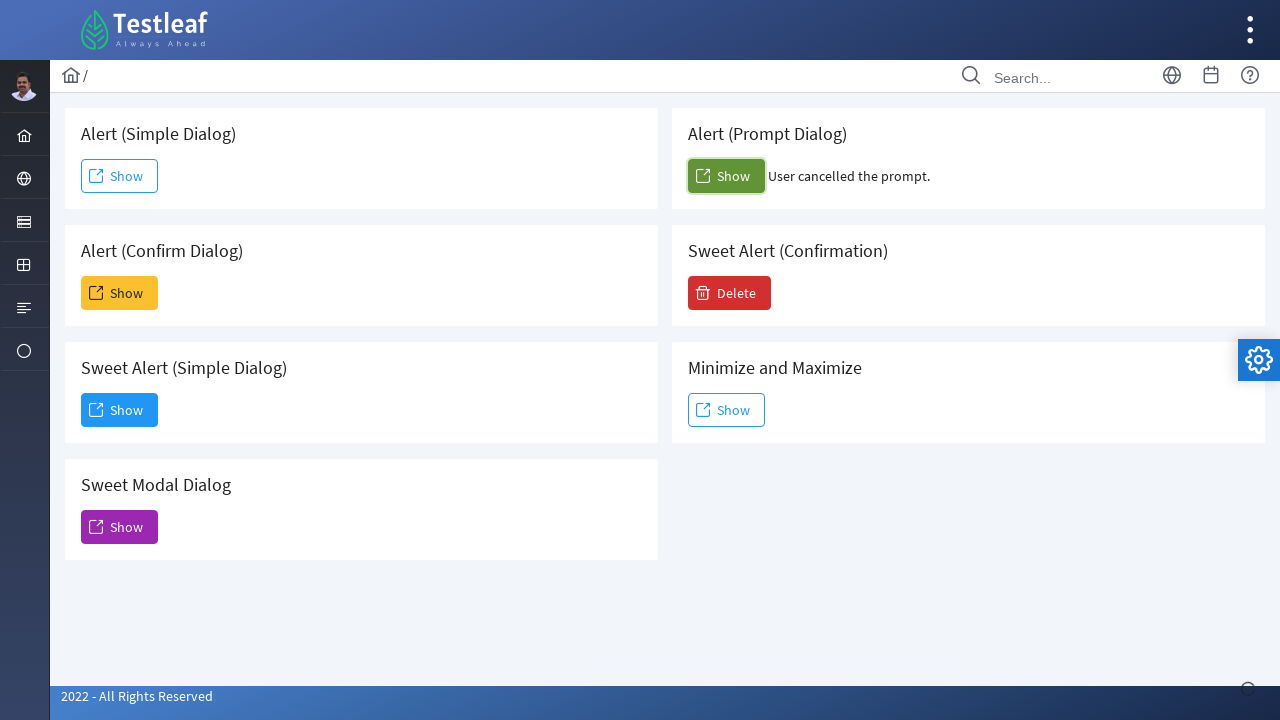

Set up dialog handler to dismiss alerts
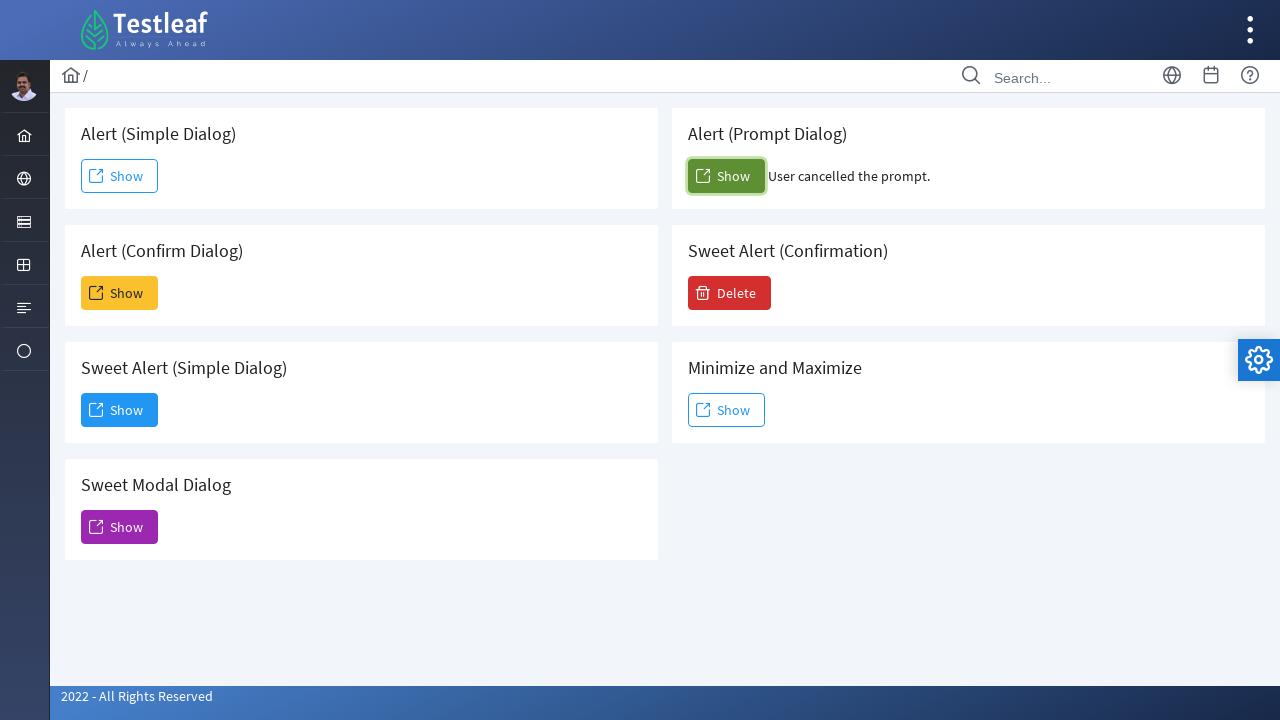

Evaluated prompt dialog
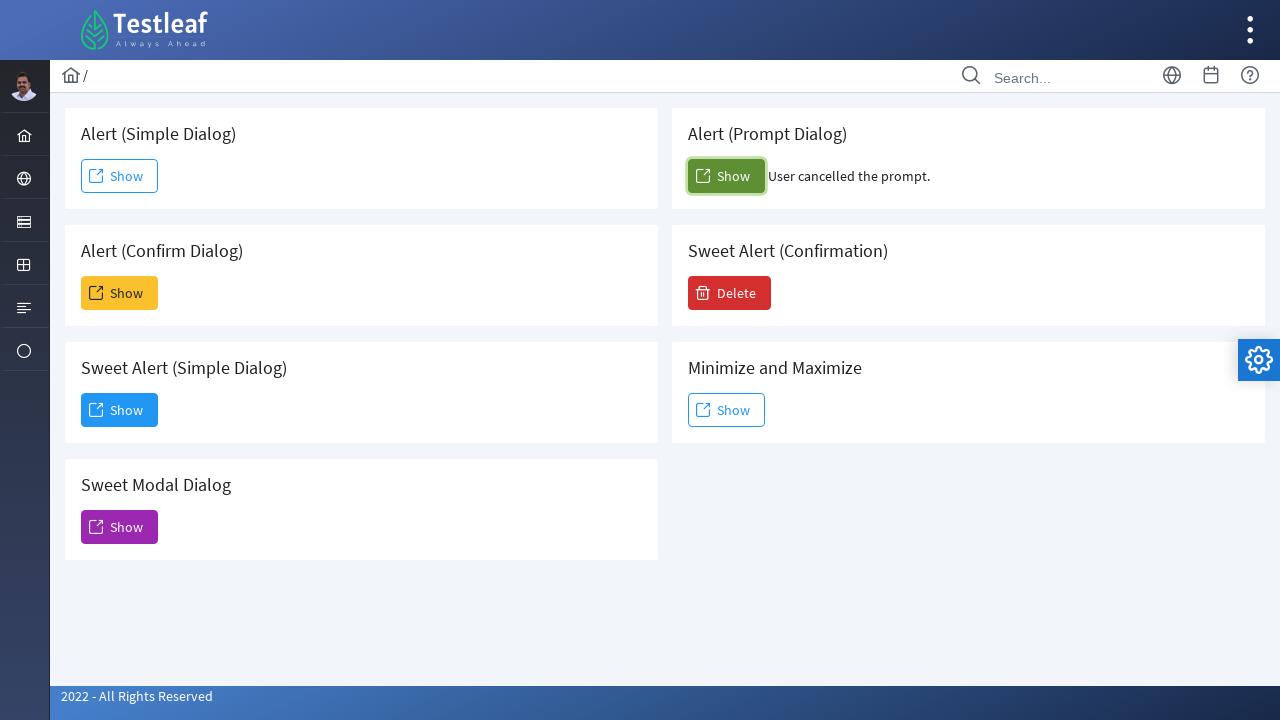

Set up single-use dialog handler
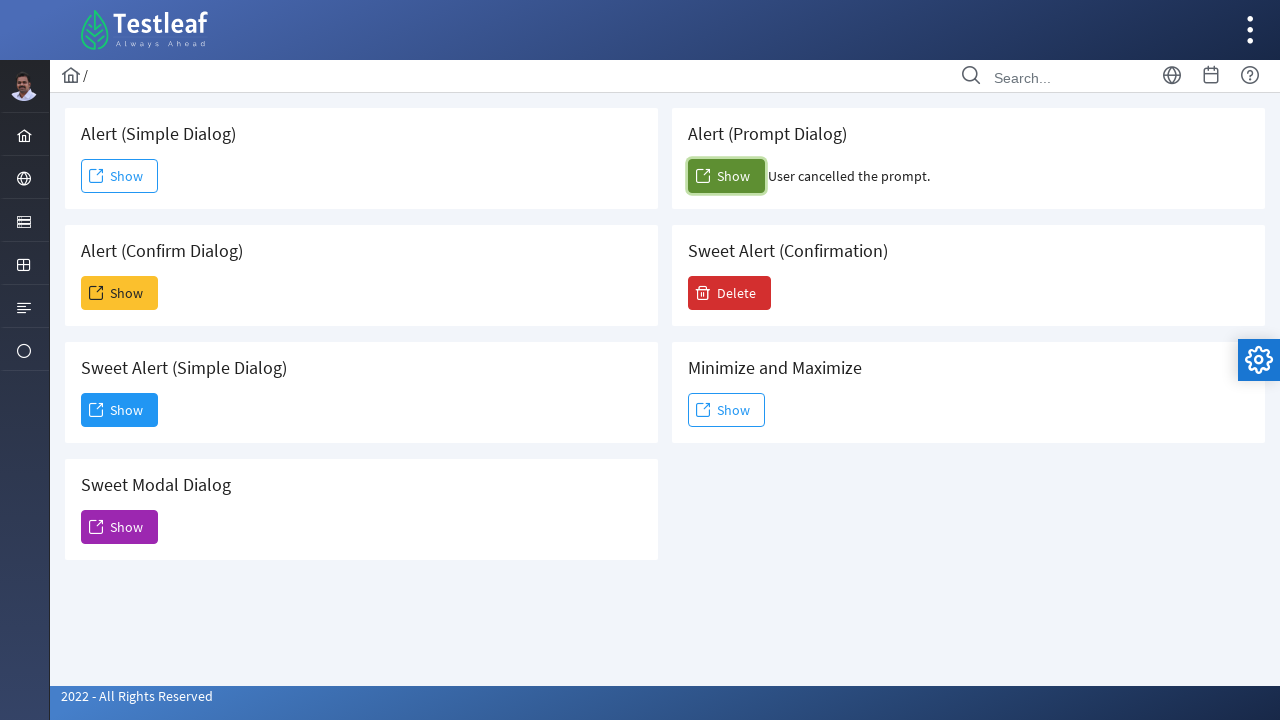

Clicked 'Show' button to trigger and dismiss prompt alert at (726, 176) on xpath=(//span[(text()='Show')])[5]
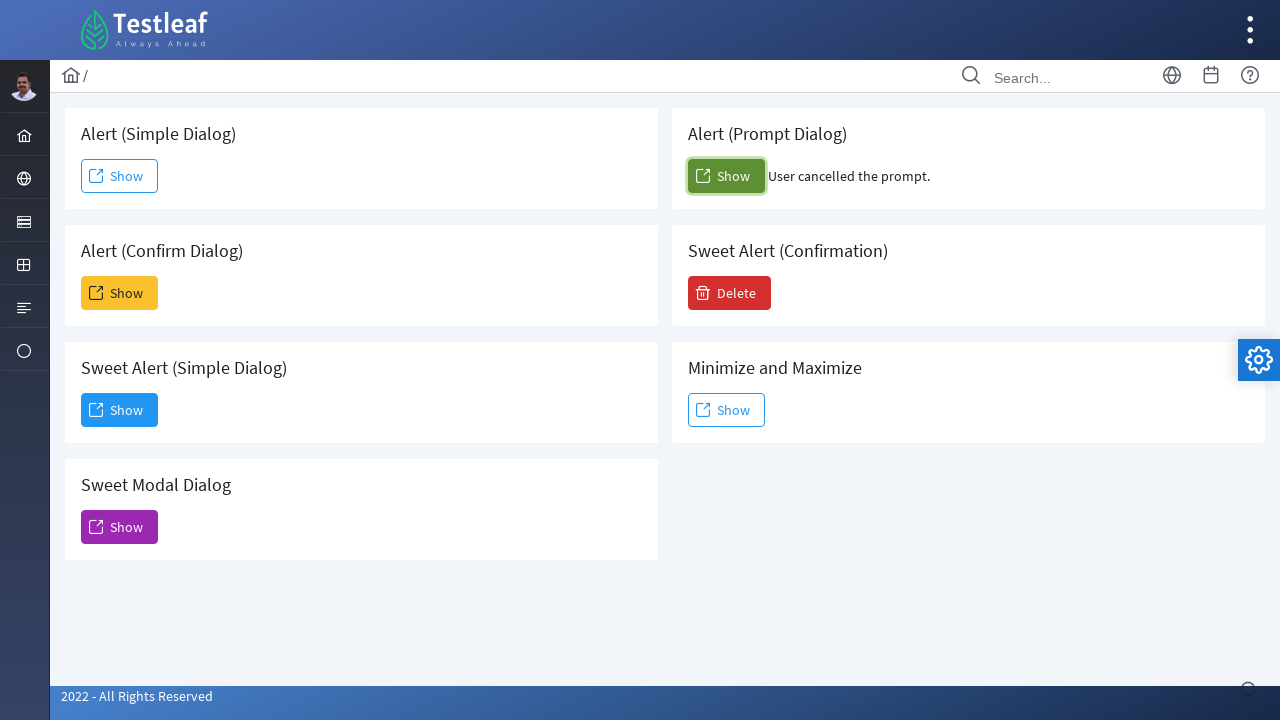

Confirmation message 'User cancelled the prompt.' appeared
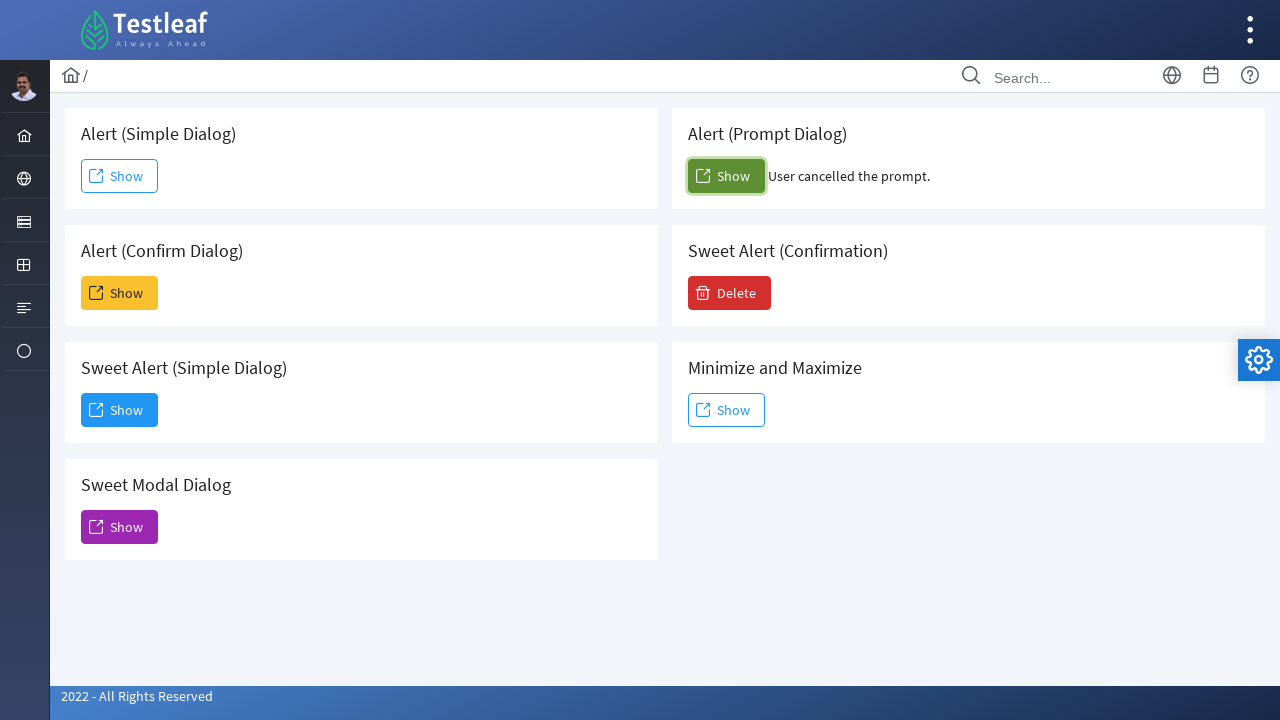

Verified cancellation message: 'User cancelled the prompt.'
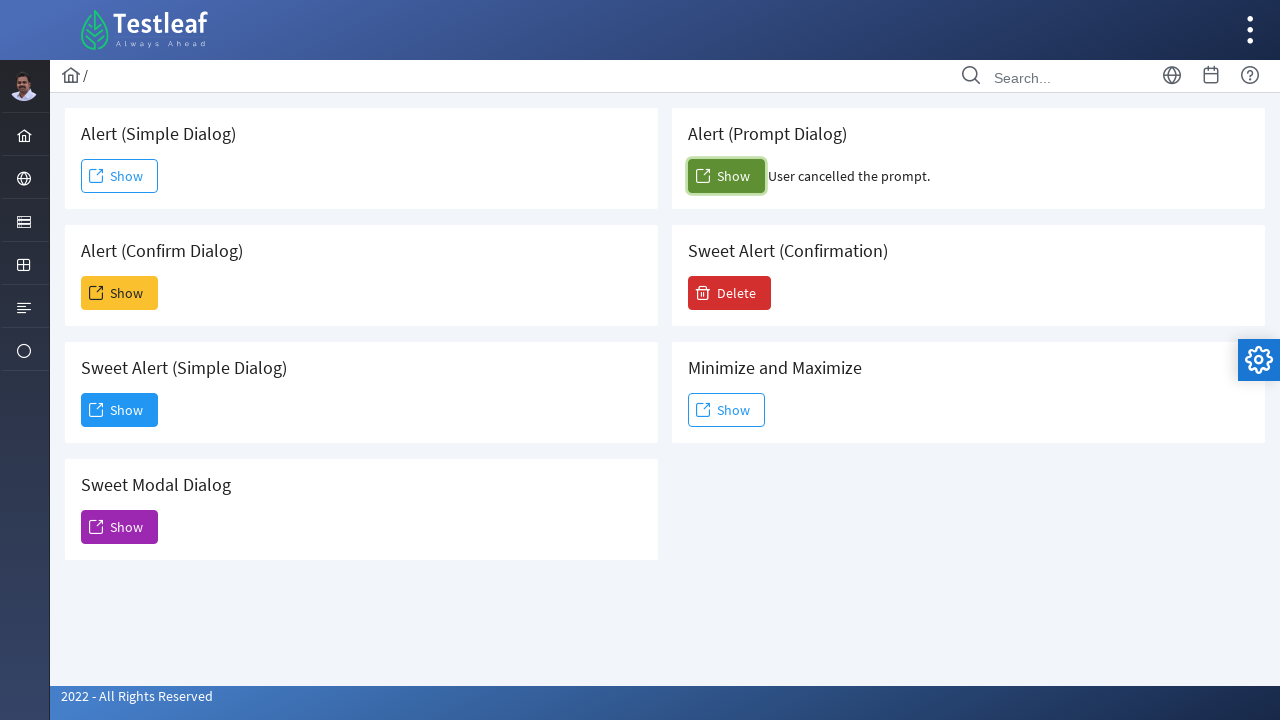

Printed confirmation message to console
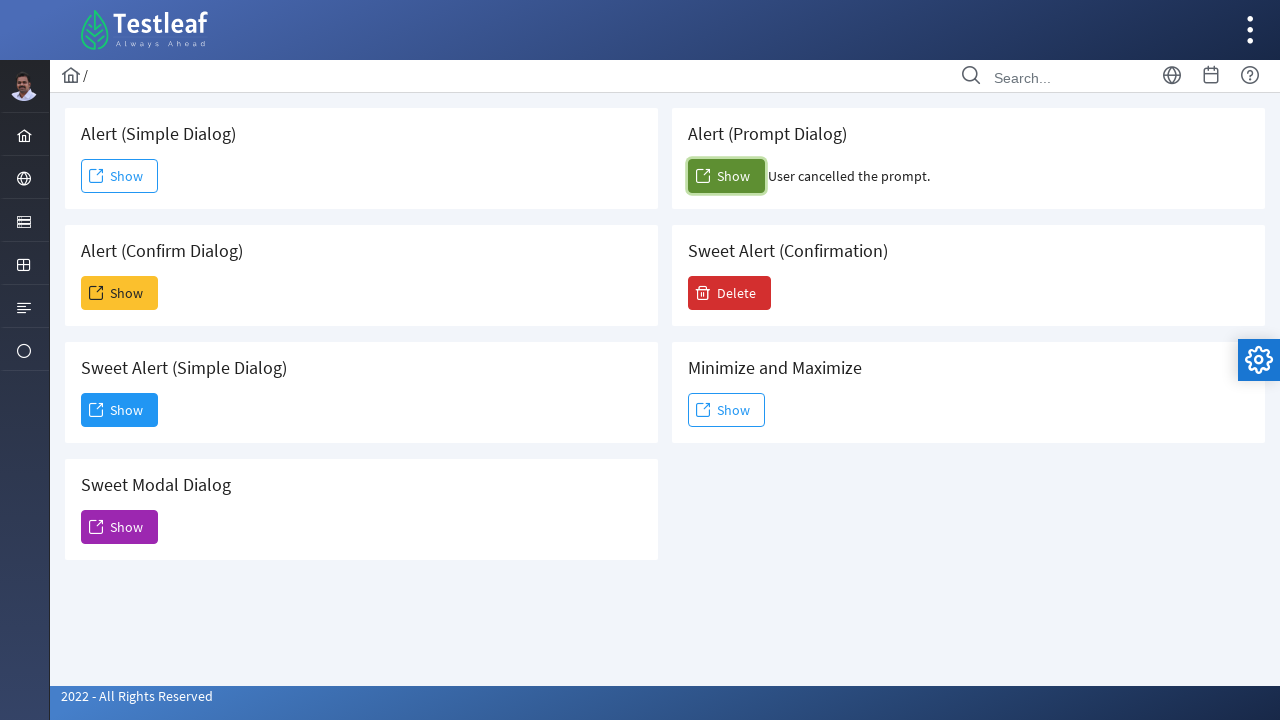

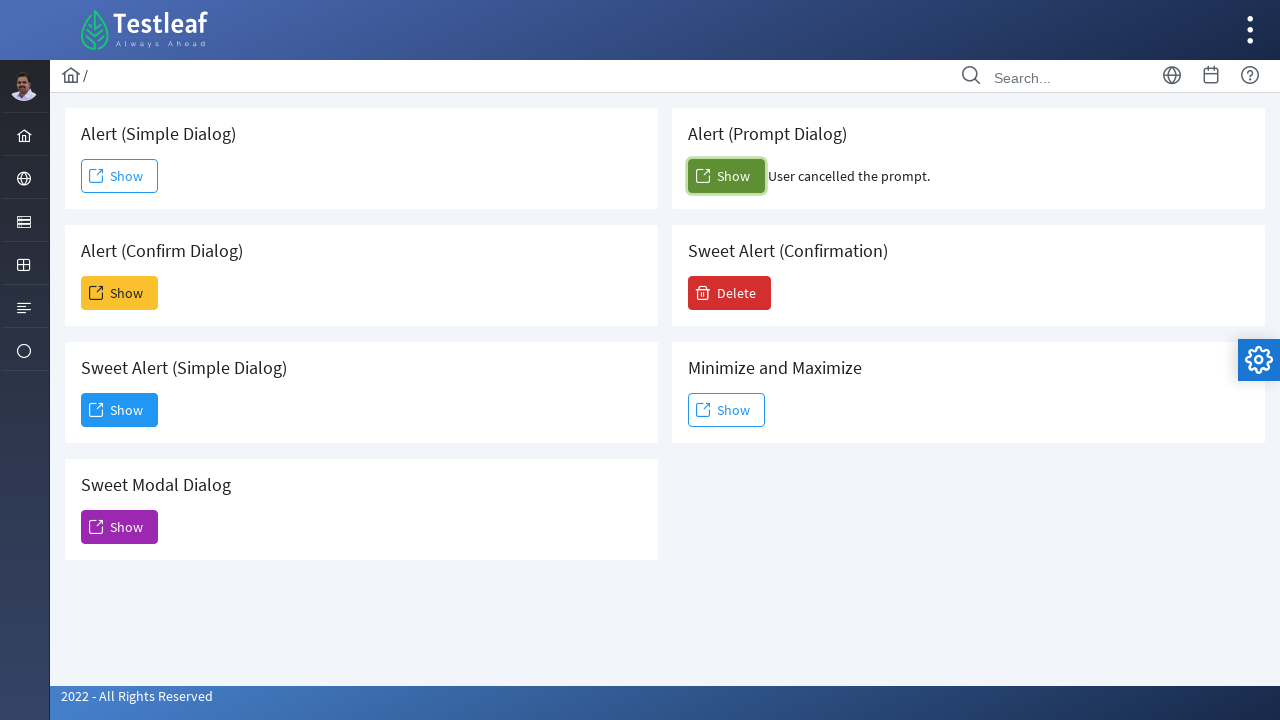